Navigates to the Text Box page, clears the Full Name input, submits the form, and verifies that no Name output is displayed.

Starting URL: https://demoqa.com/elements

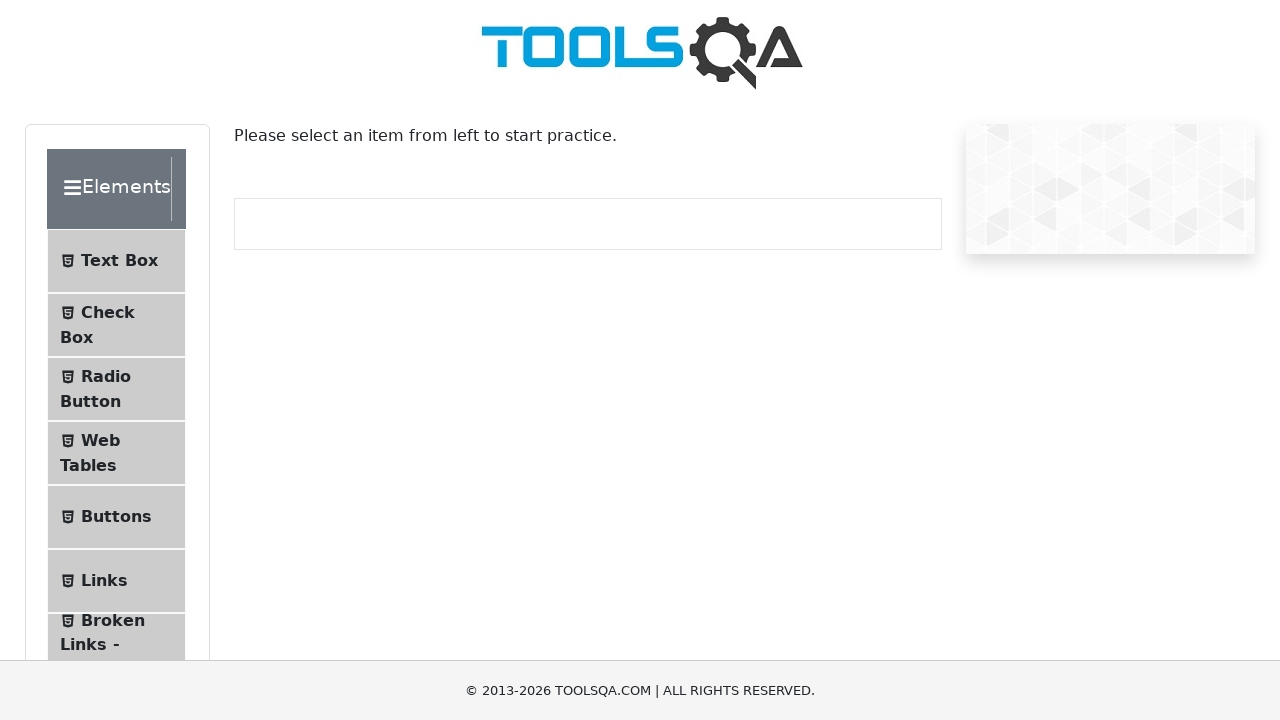

Clicked on Text Box menu item at (119, 261) on internal:text="Text Box"i
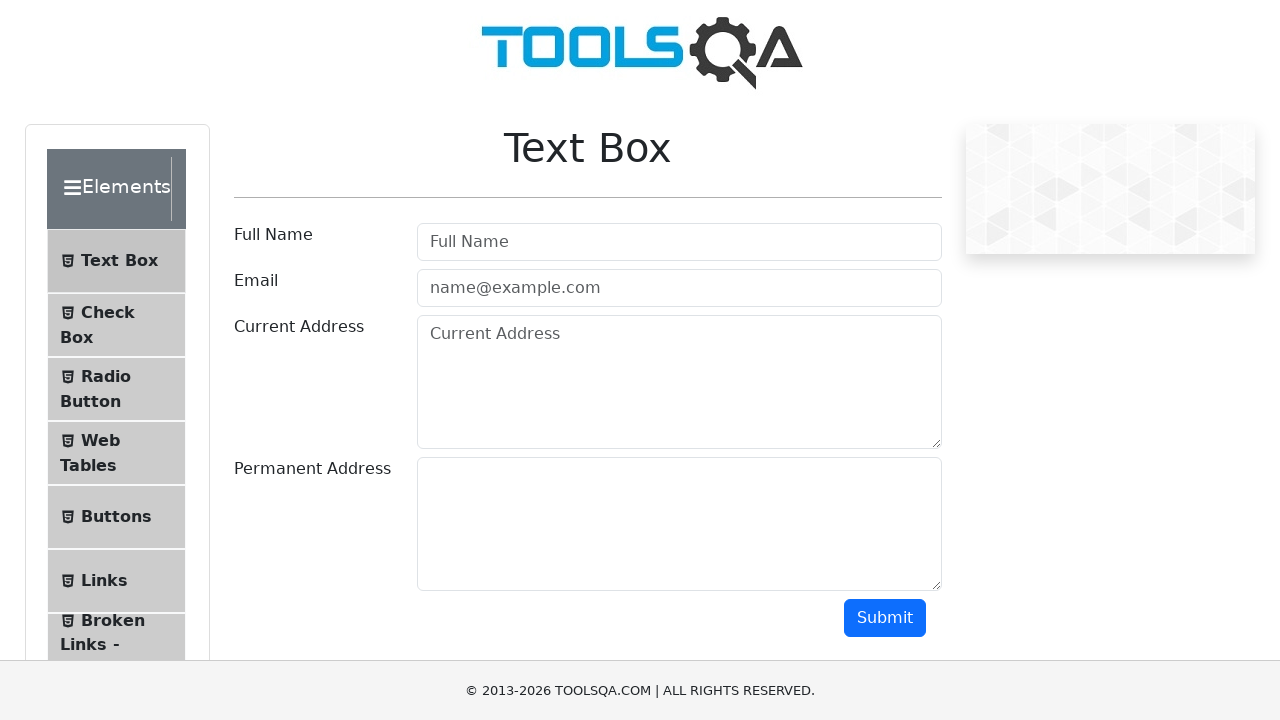

Navigated to Text Box page
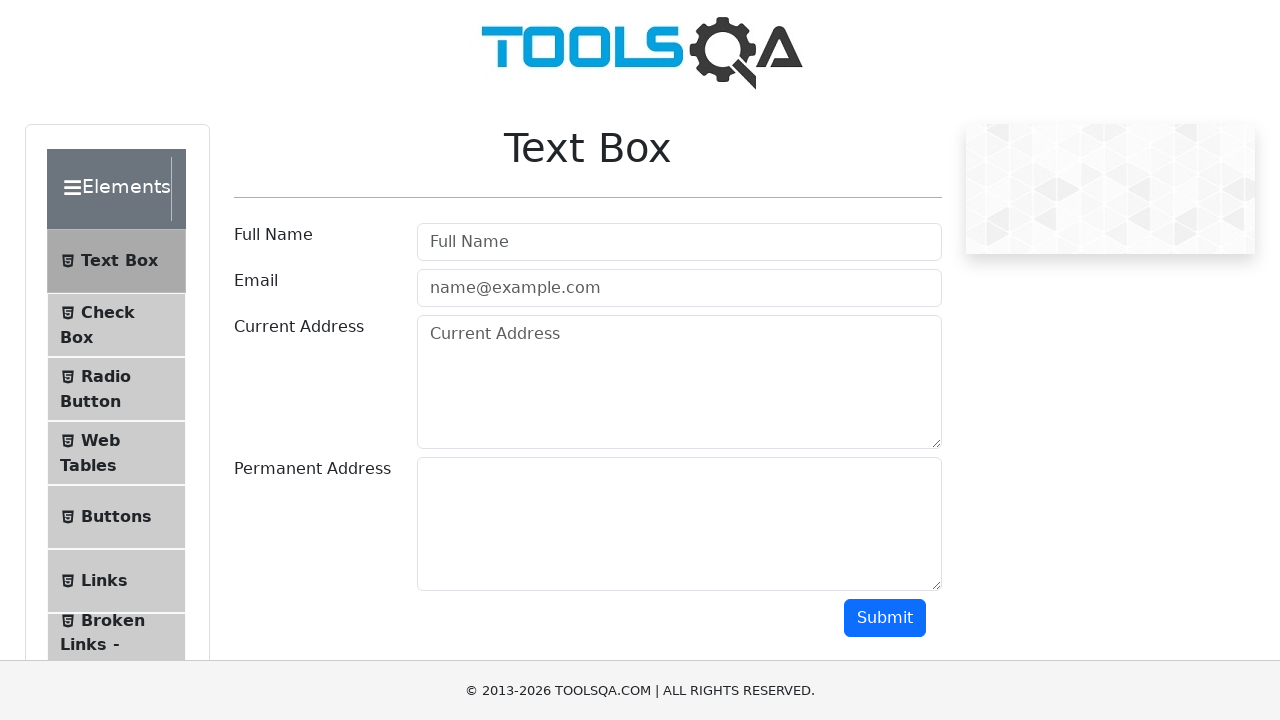

Cleared Full Name input field on internal:attr=[placeholder="Full Name"i]
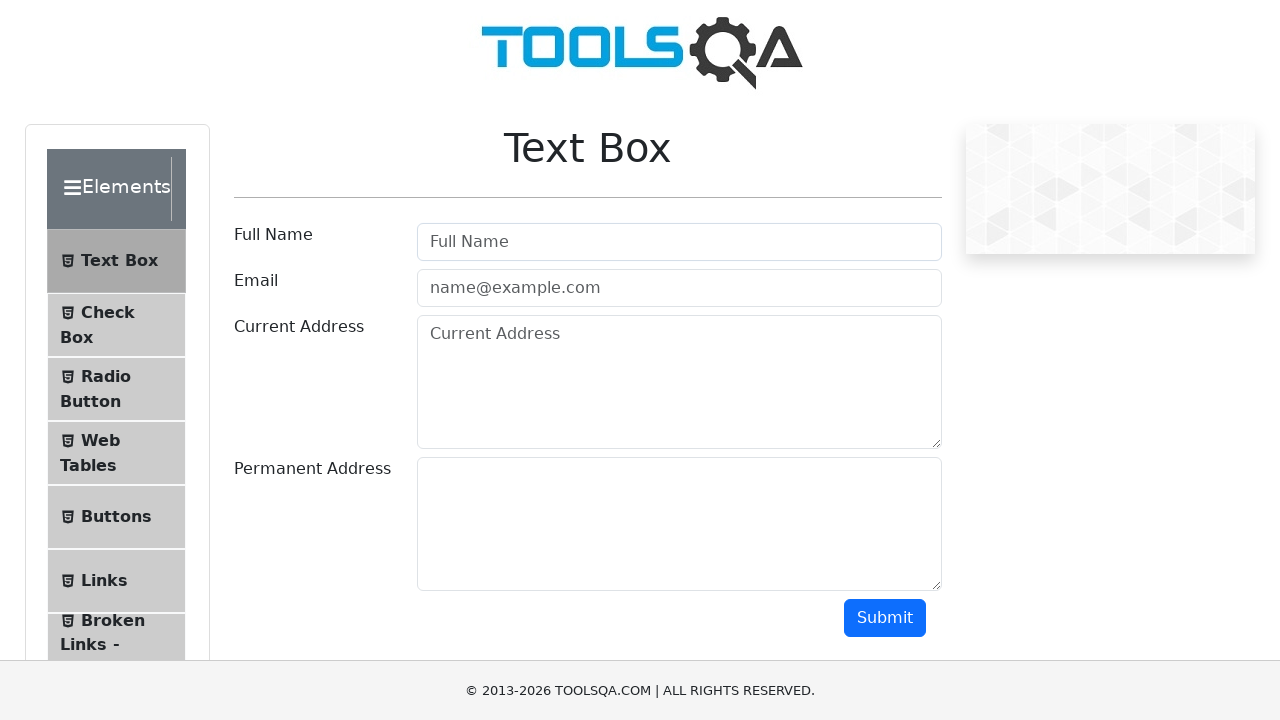

Clicked Submit button at (885, 618) on internal:role=button[name="Submit"i]
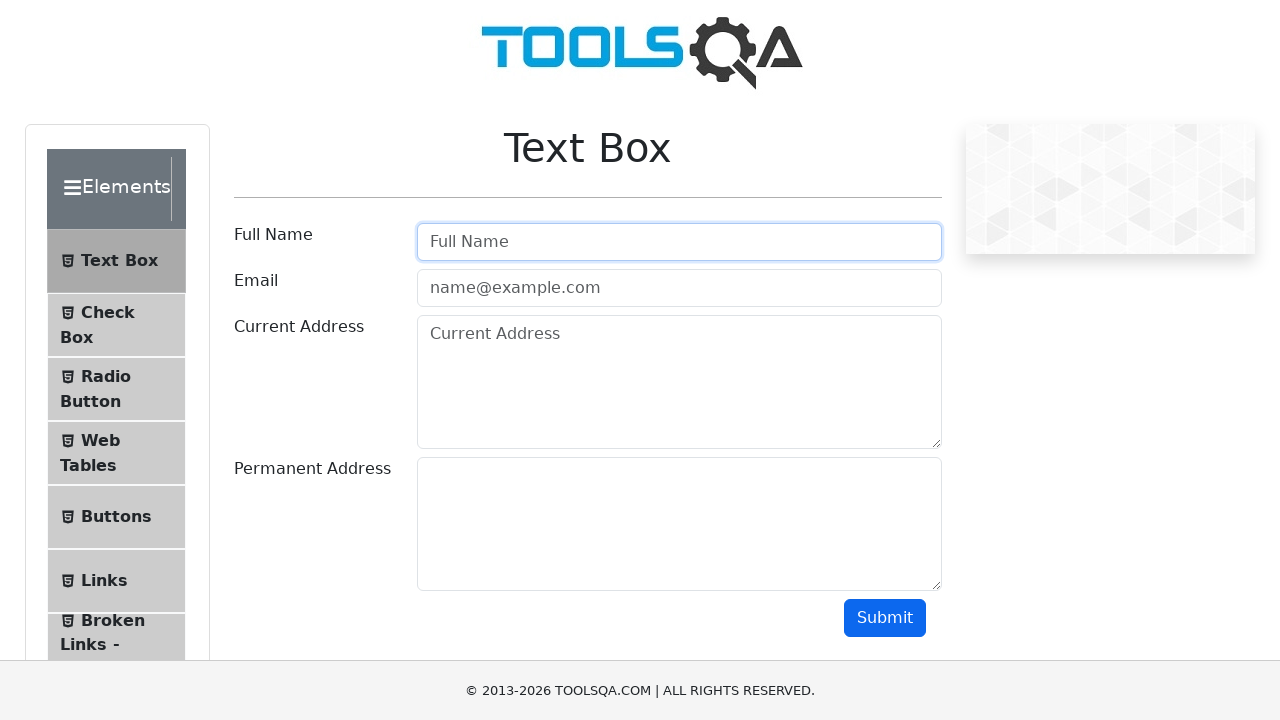

Verified Name output is not displayed
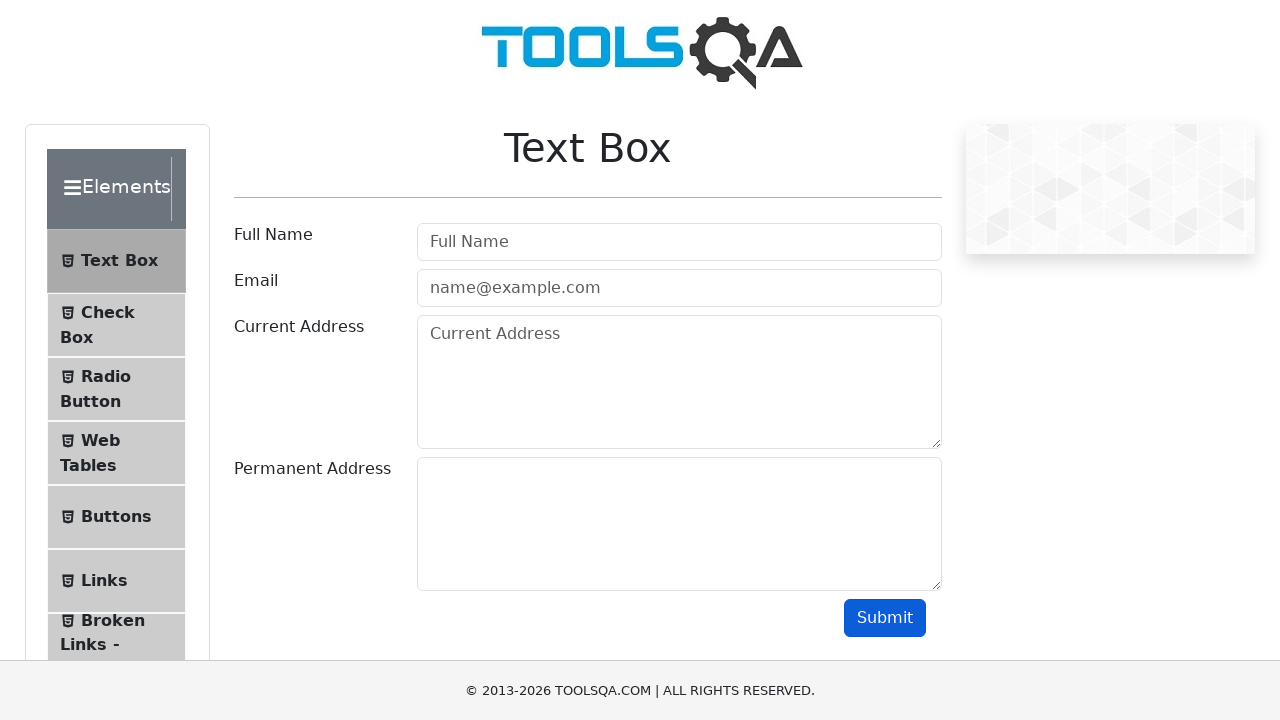

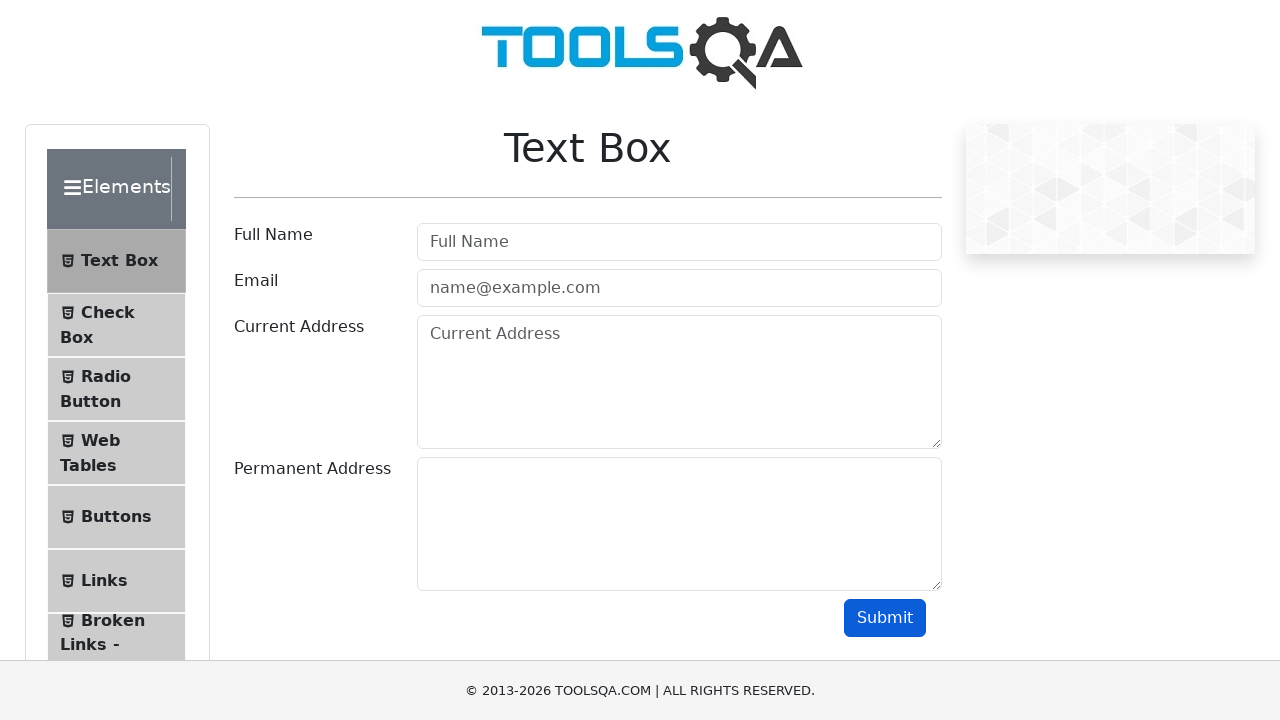